Tests search functionality on CSDN by entering "java" in the search input and clicking the search button

Starting URL: https://www.csdn.net

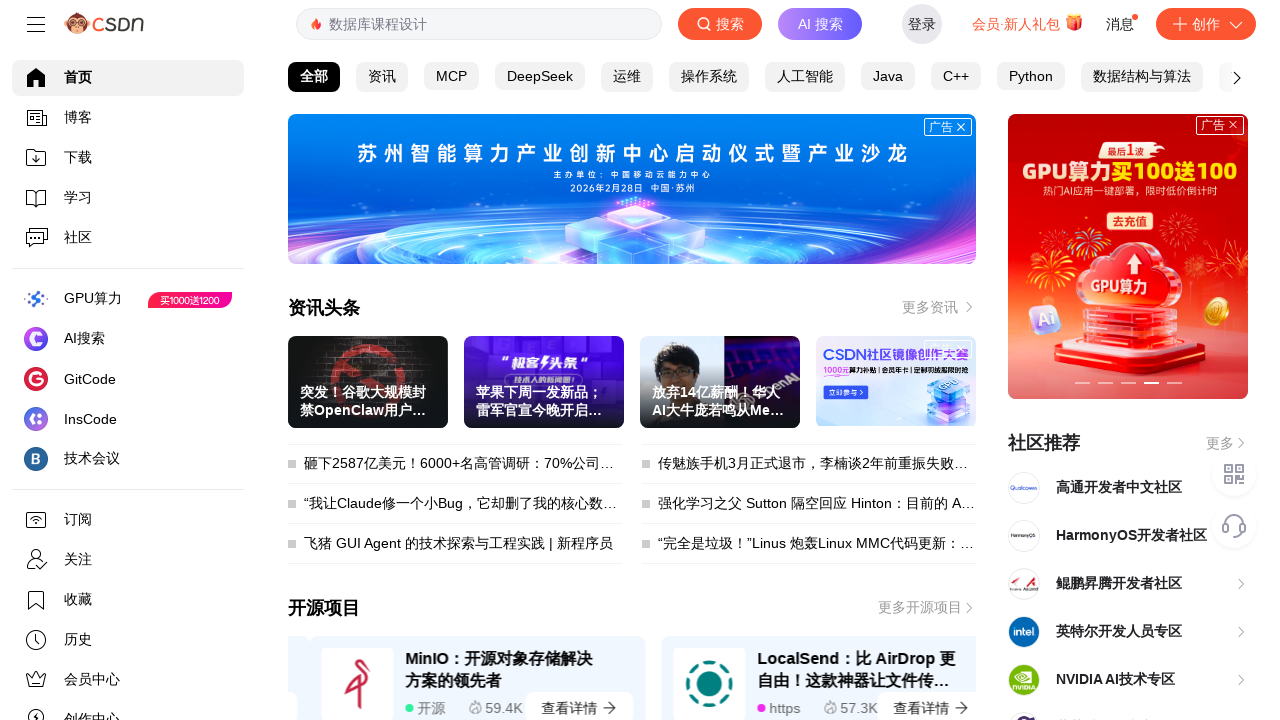

Filled search input with 'java' on //*[@id="toolbar-search-input"]
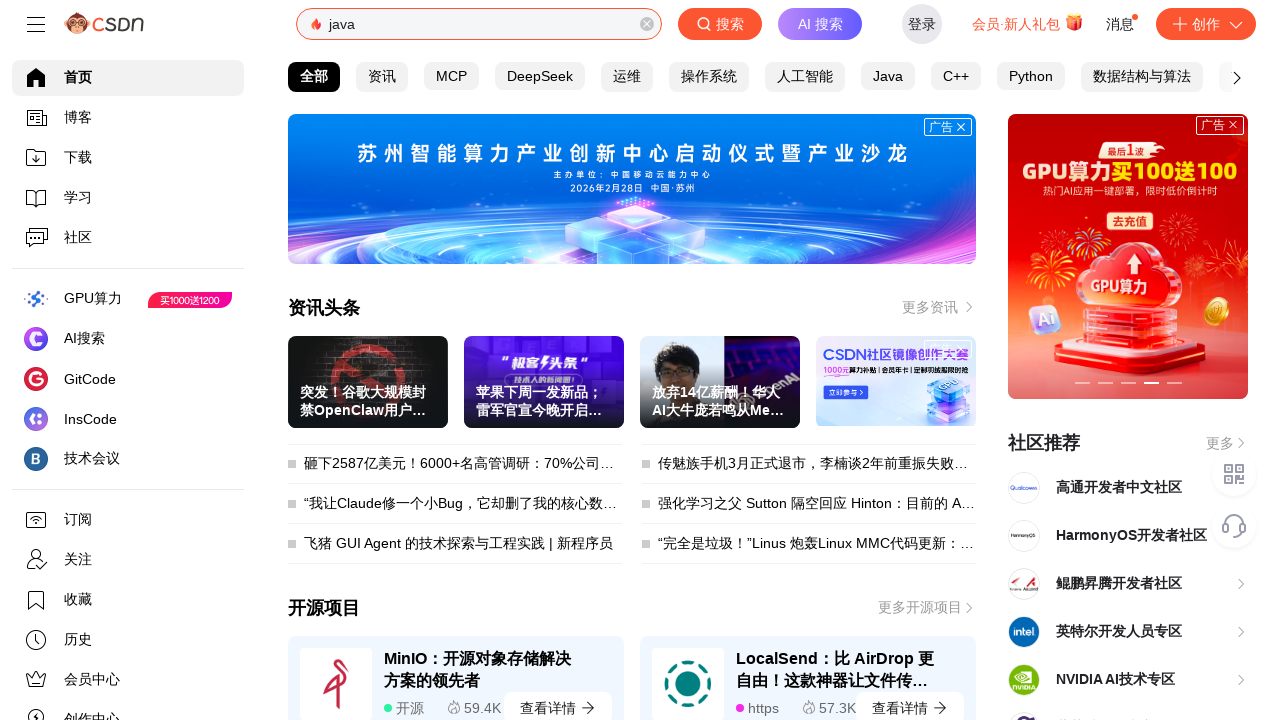

Clicked search button at (720, 24) on xpath=//*[@id="toolbar-search-button"]
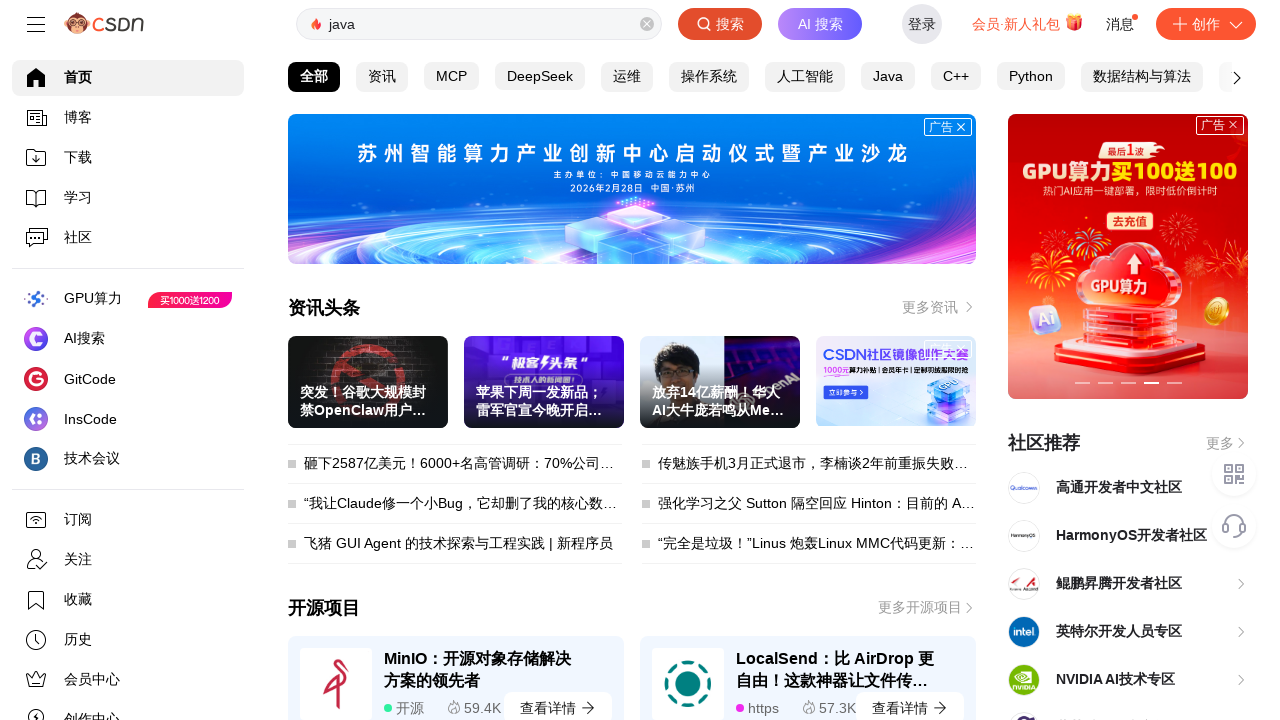

Search results loaded - network idle
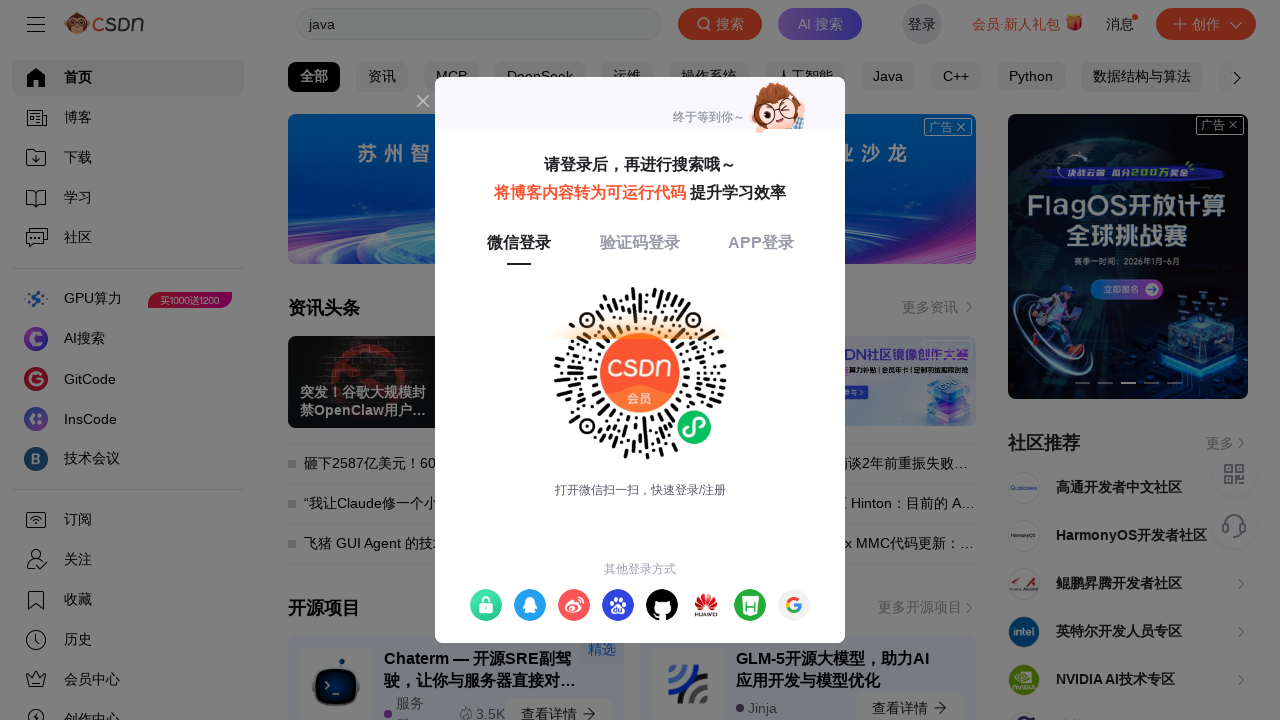

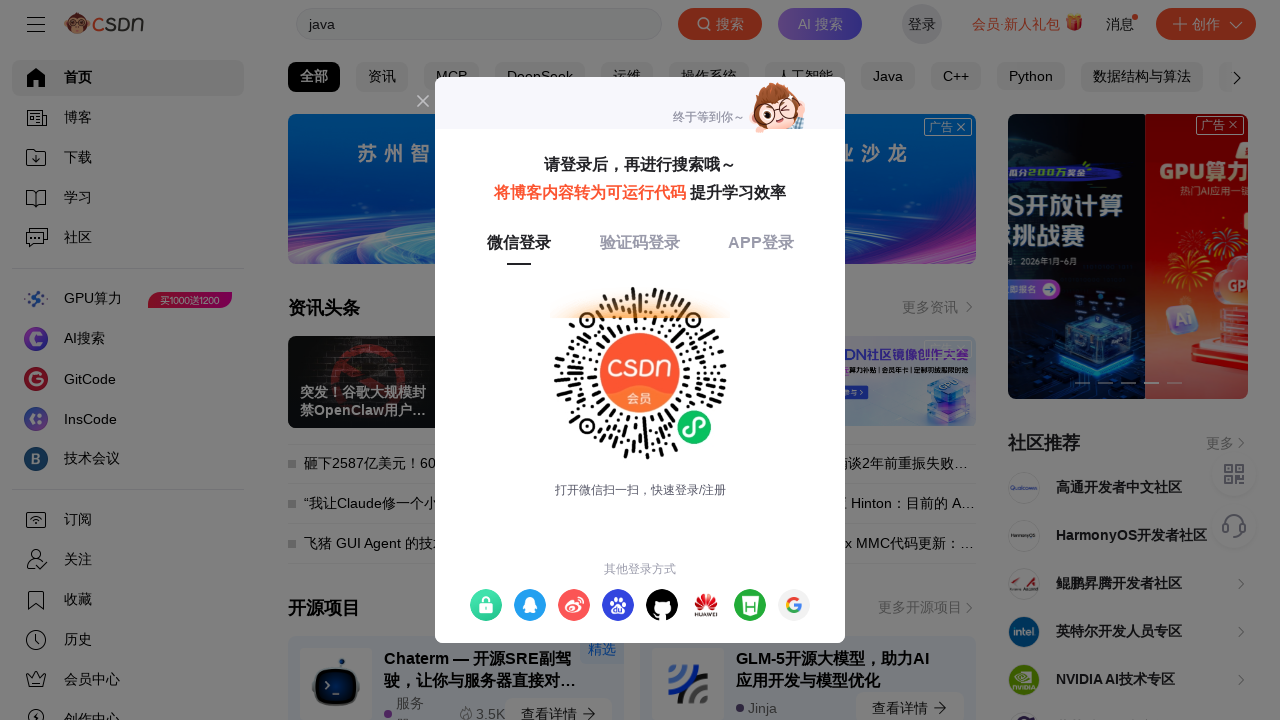